Tests clearing the complete state of all items by checking and then unchecking the toggle all checkbox

Starting URL: https://demo.playwright.dev/todomvc

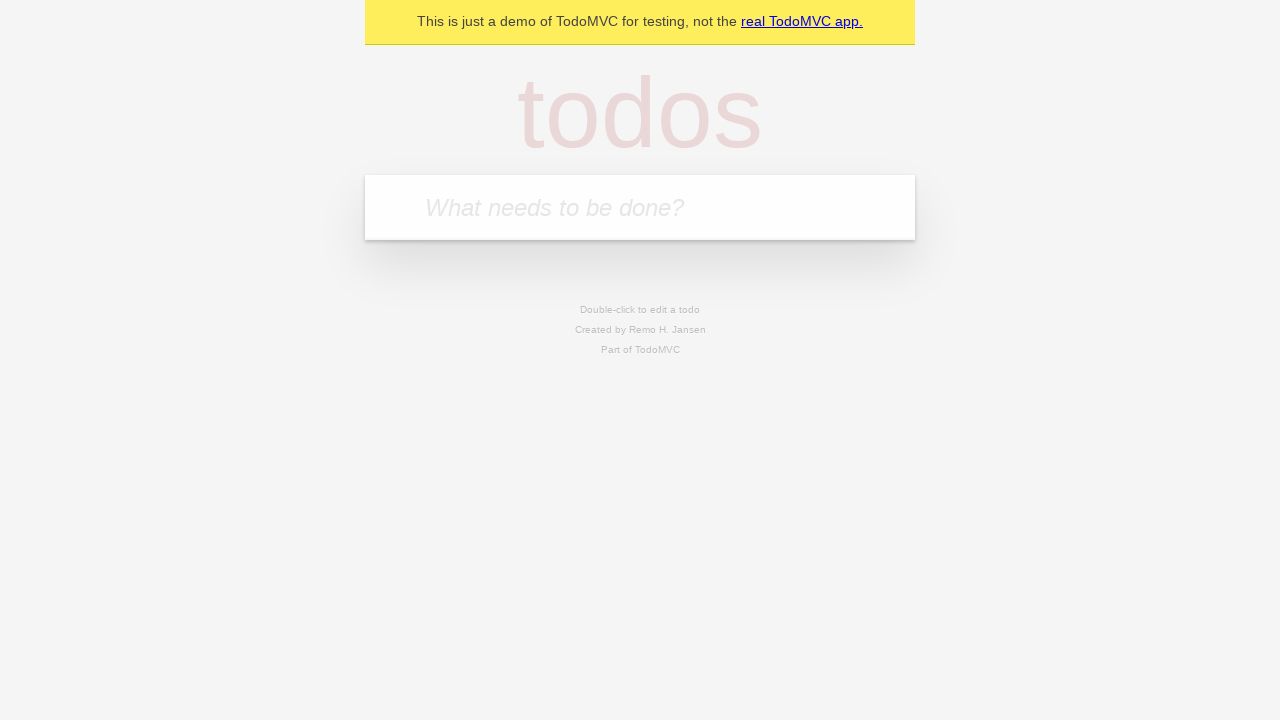

Filled todo input with 'buy some cheese' on internal:attr=[placeholder="What needs to be done?"i]
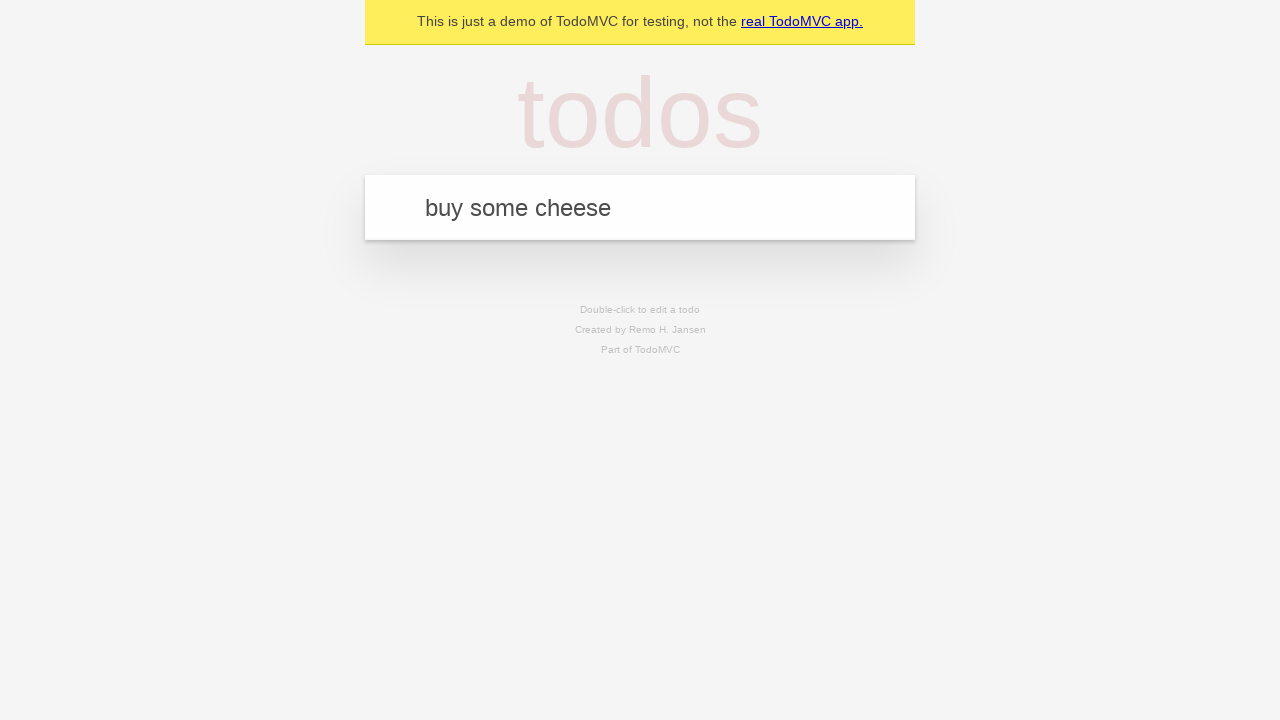

Pressed Enter to add first todo on internal:attr=[placeholder="What needs to be done?"i]
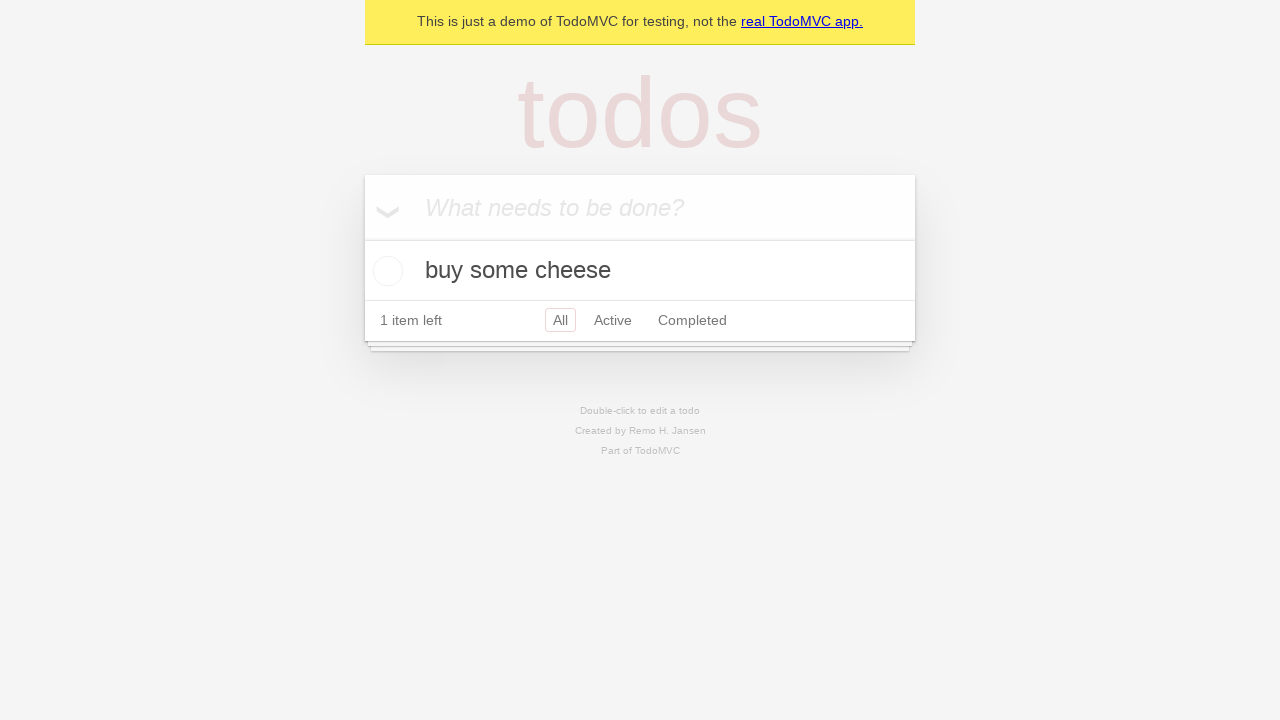

Filled todo input with 'feed the cat' on internal:attr=[placeholder="What needs to be done?"i]
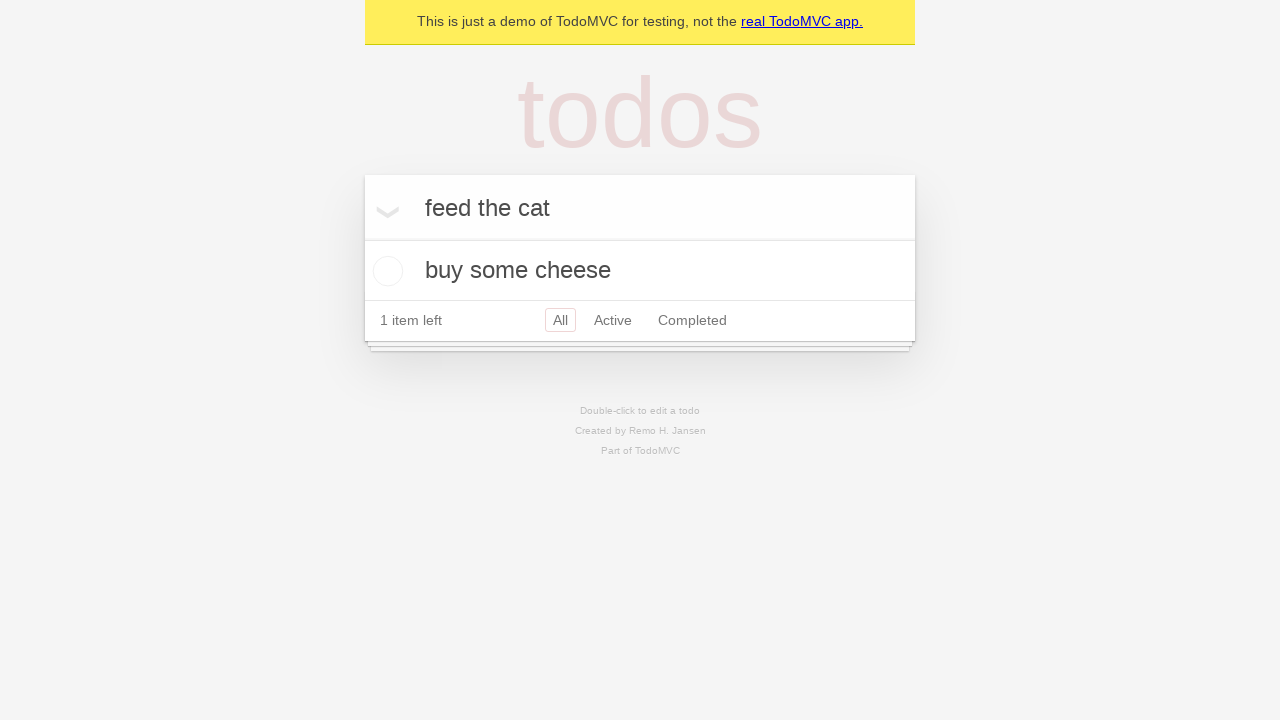

Pressed Enter to add second todo on internal:attr=[placeholder="What needs to be done?"i]
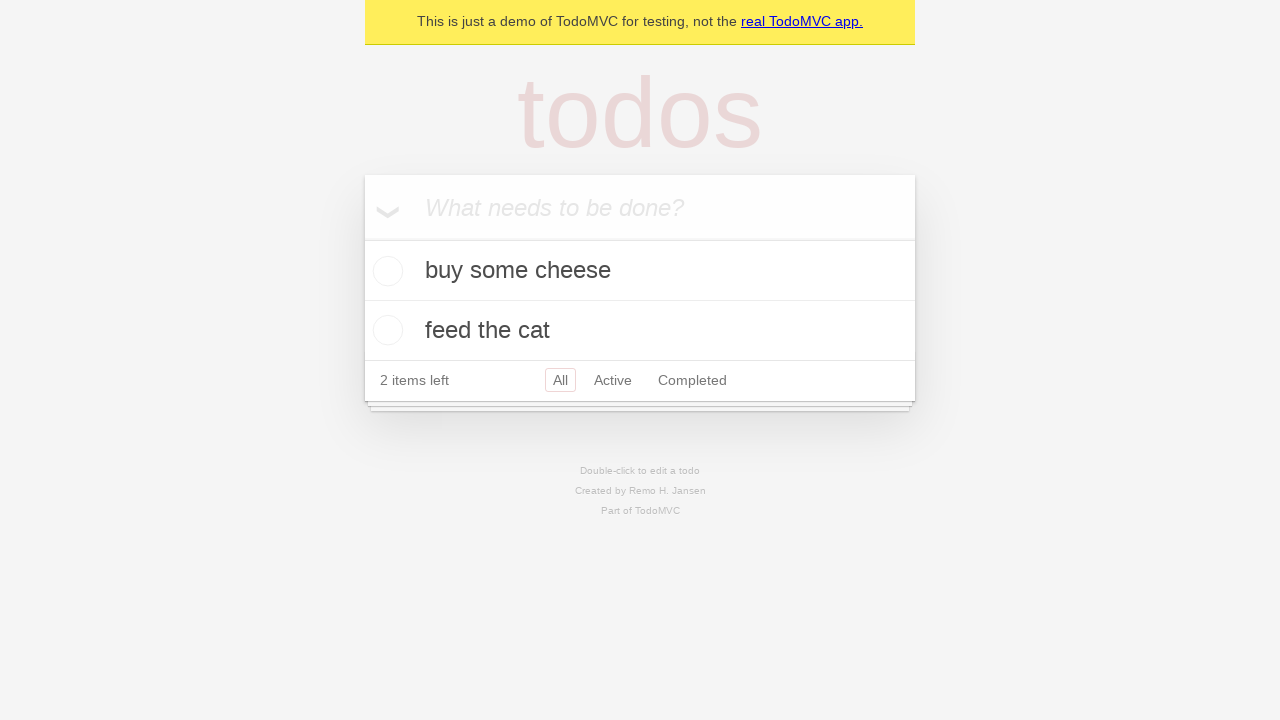

Filled todo input with 'book a doctors appointment' on internal:attr=[placeholder="What needs to be done?"i]
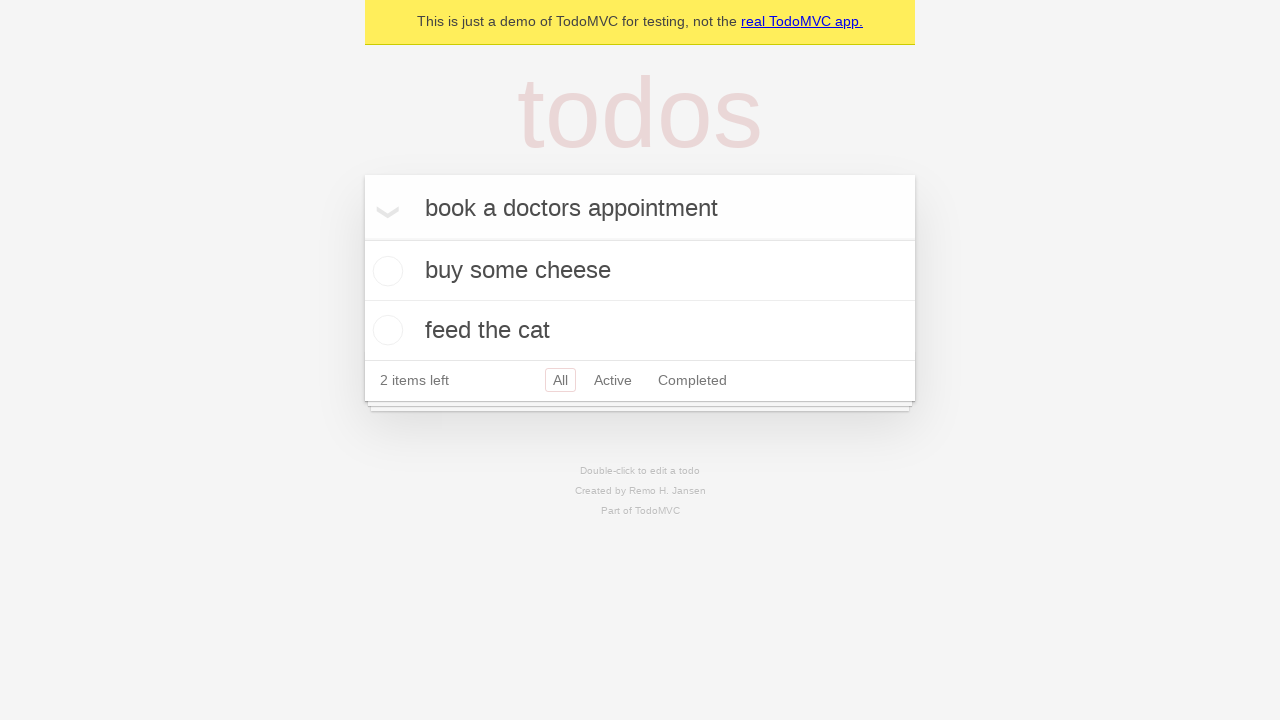

Pressed Enter to add third todo on internal:attr=[placeholder="What needs to be done?"i]
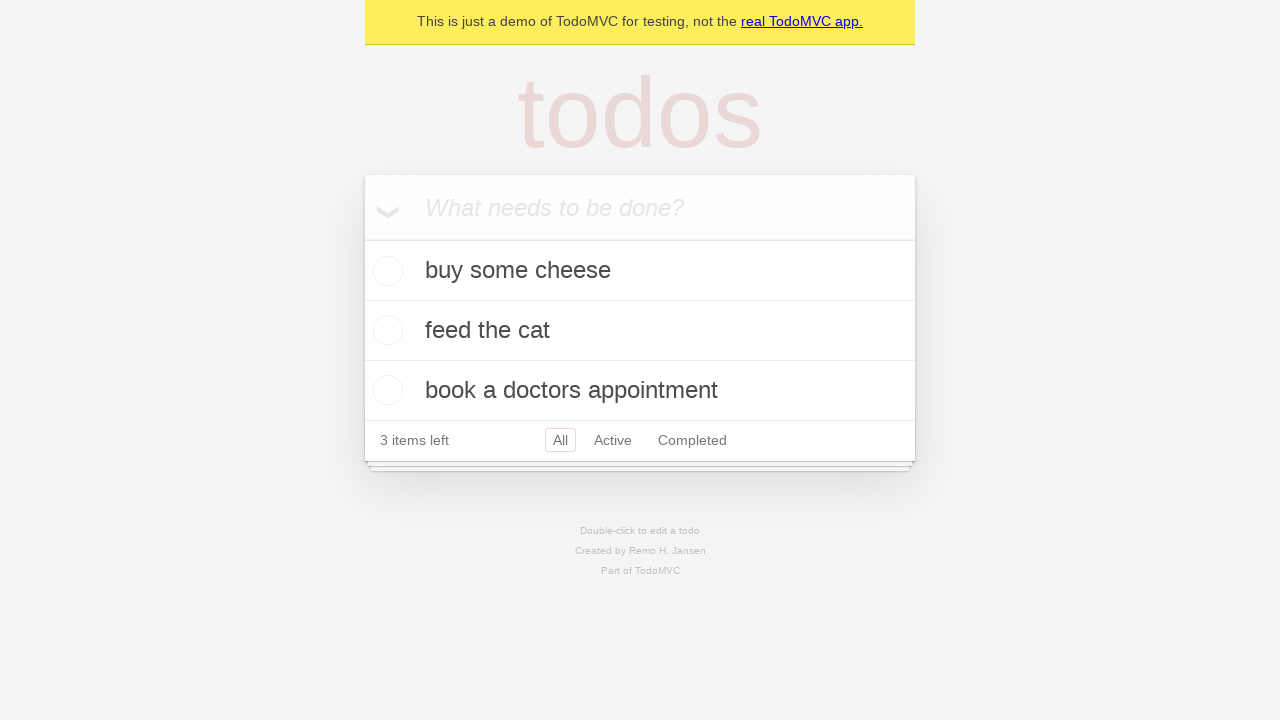

Checked the 'Mark all as complete' toggle to complete all todos at (362, 238) on internal:label="Mark all as complete"i
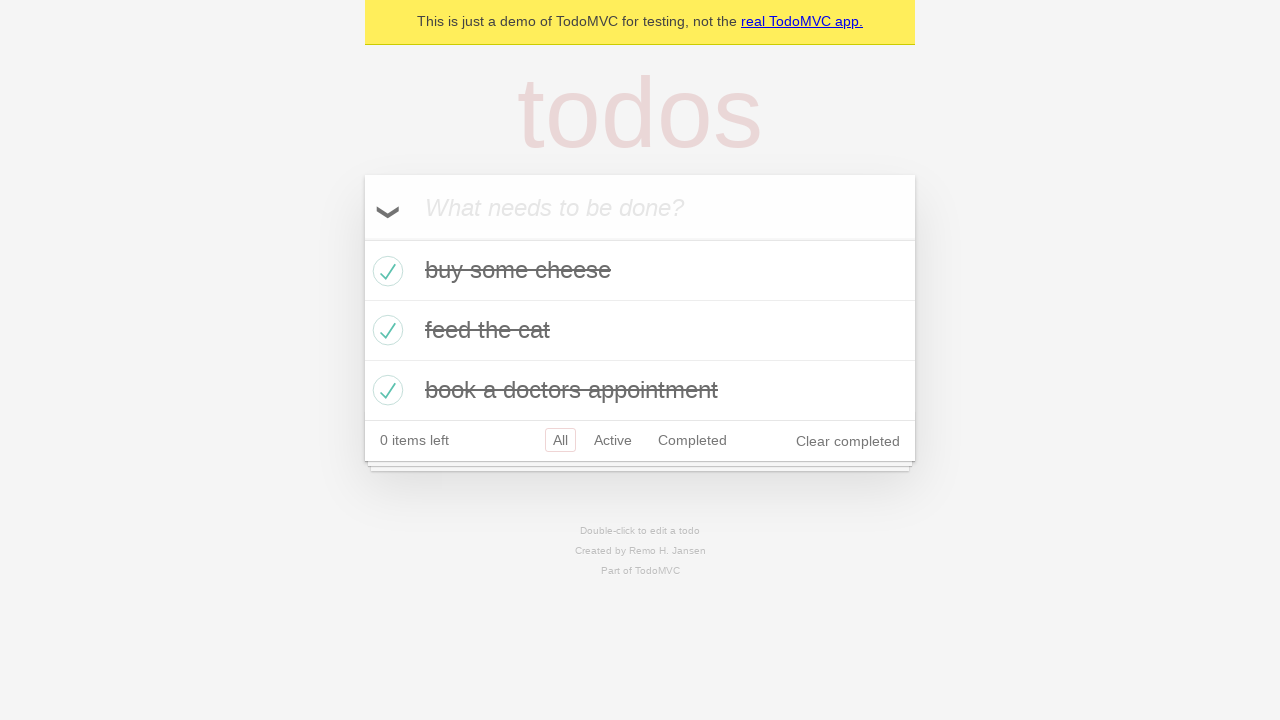

Unchecked the 'Mark all as complete' toggle to clear all todo completion states at (362, 238) on internal:label="Mark all as complete"i
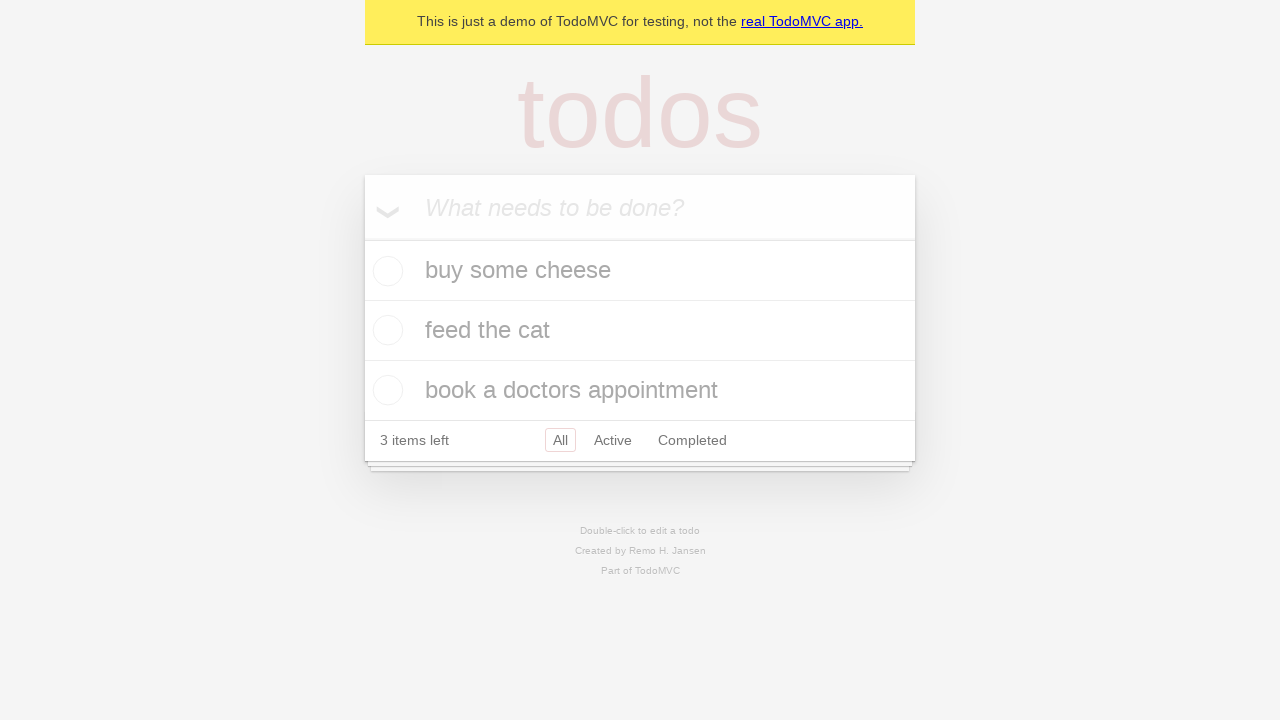

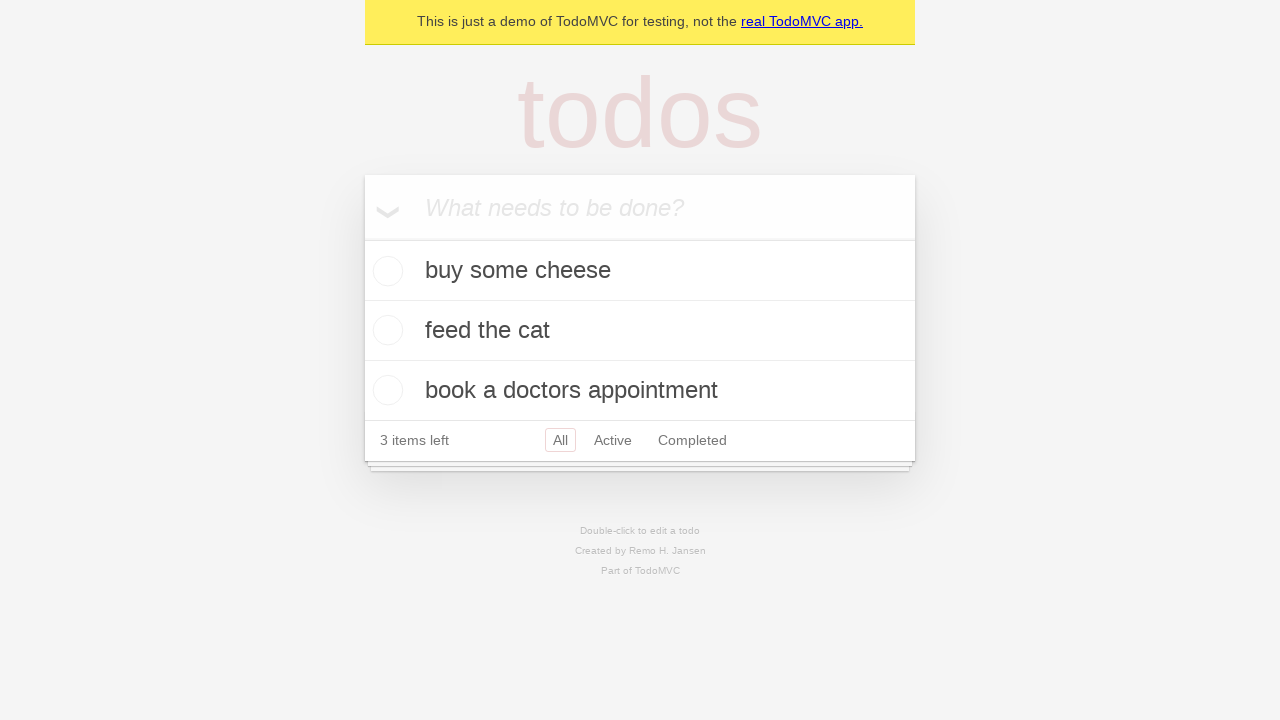